Tests registration form by filling out all required fields including first name, last name, address, email, phone, and password fields

Starting URL: http://demo.automationtesting.in/Register.html

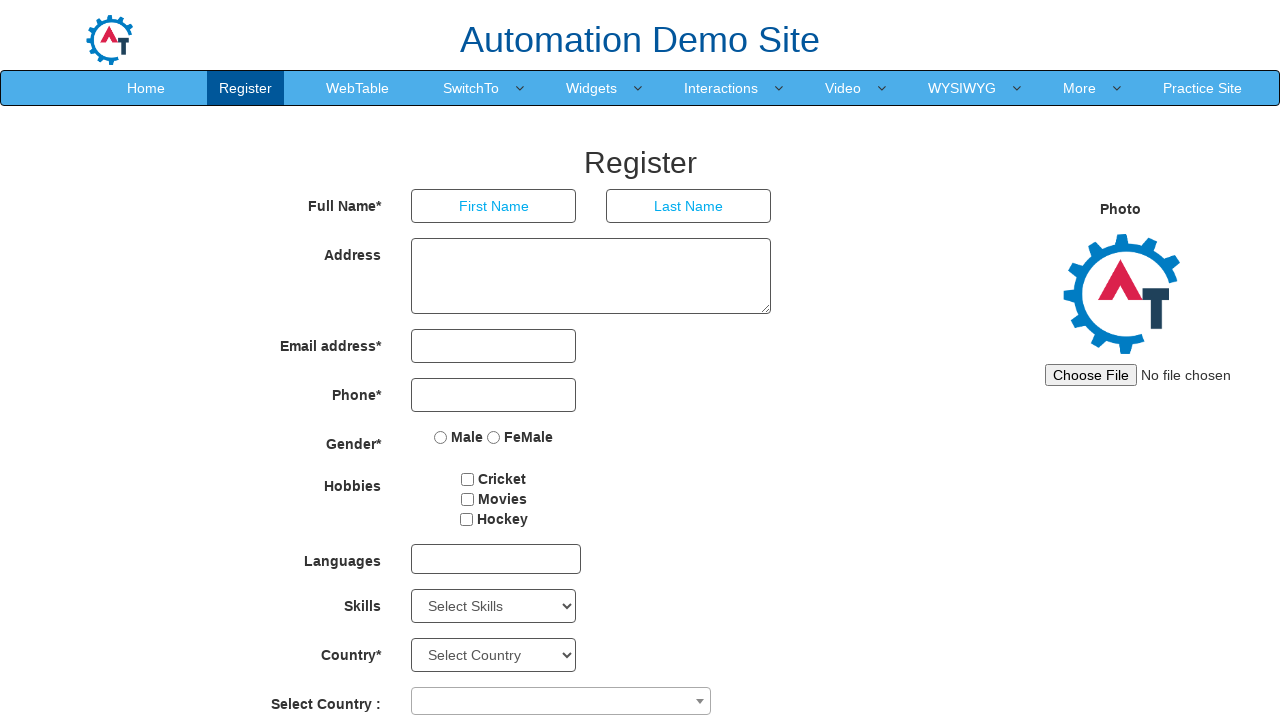

Navigated to registration form page
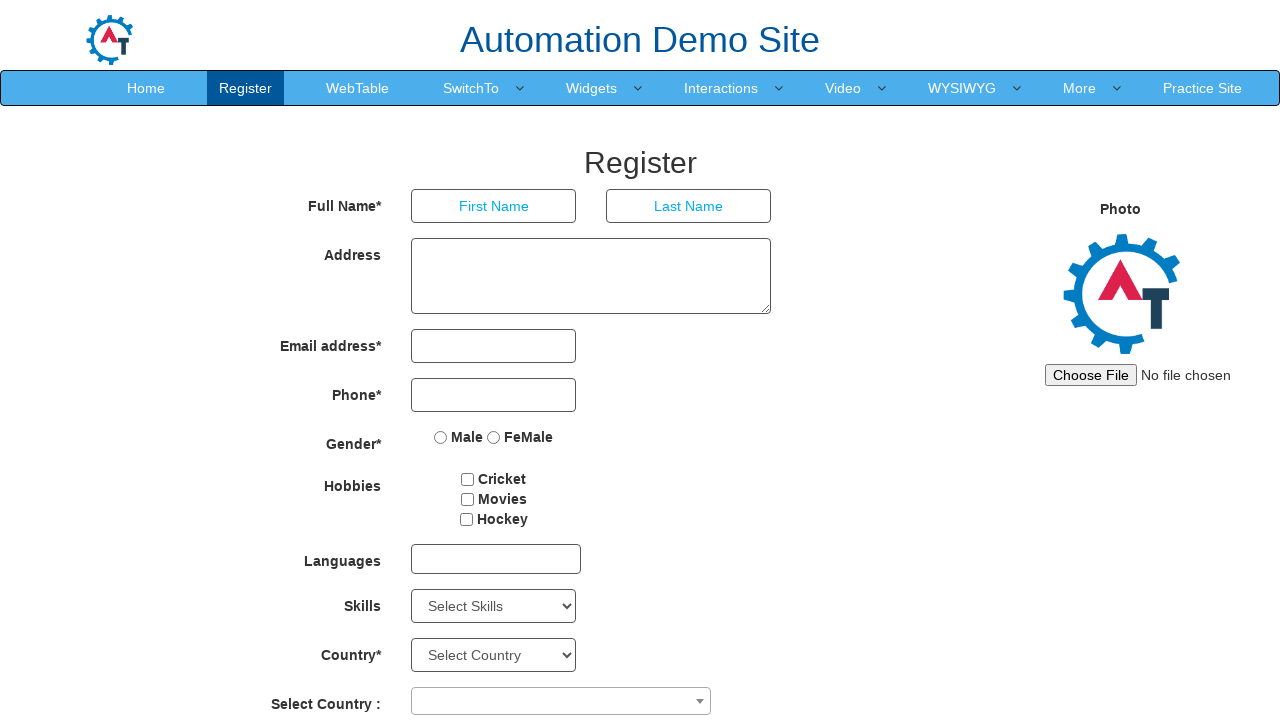

Filled first name field with 'Testuser' on //input[@placeholder='First Name']
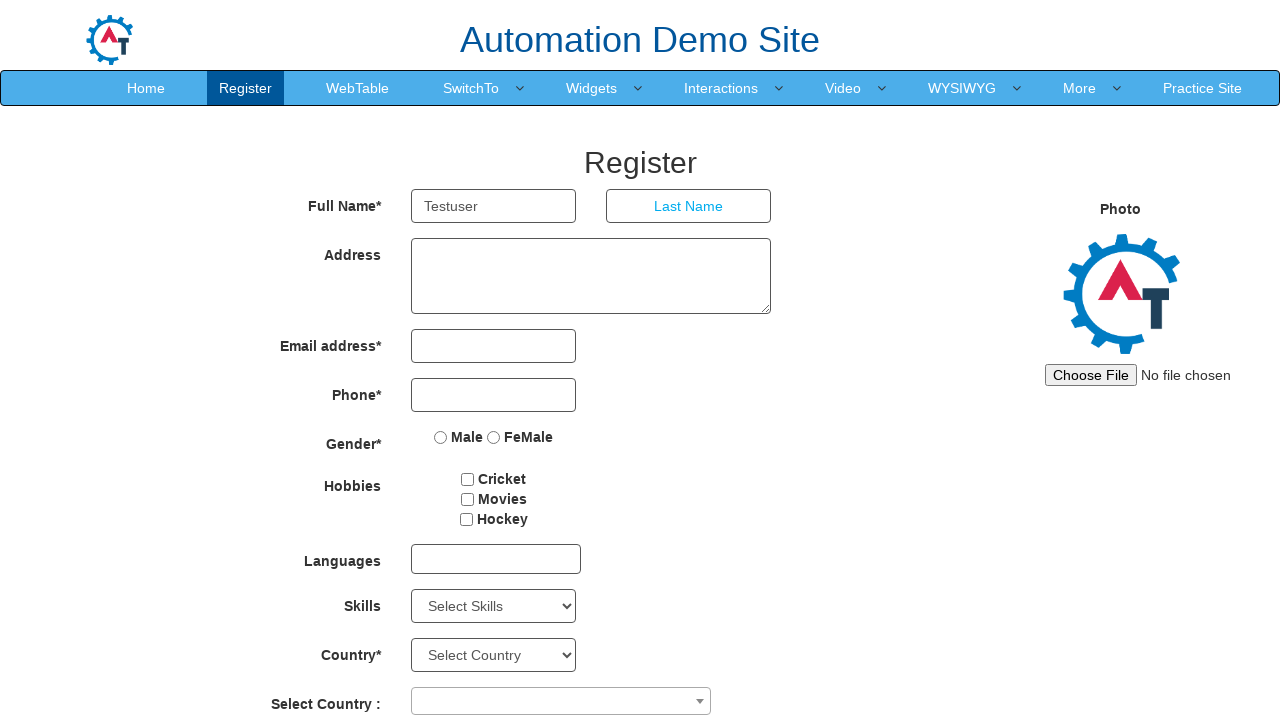

Filled last name field with 'Textlastname' on //input[@placeholder='Last Name']
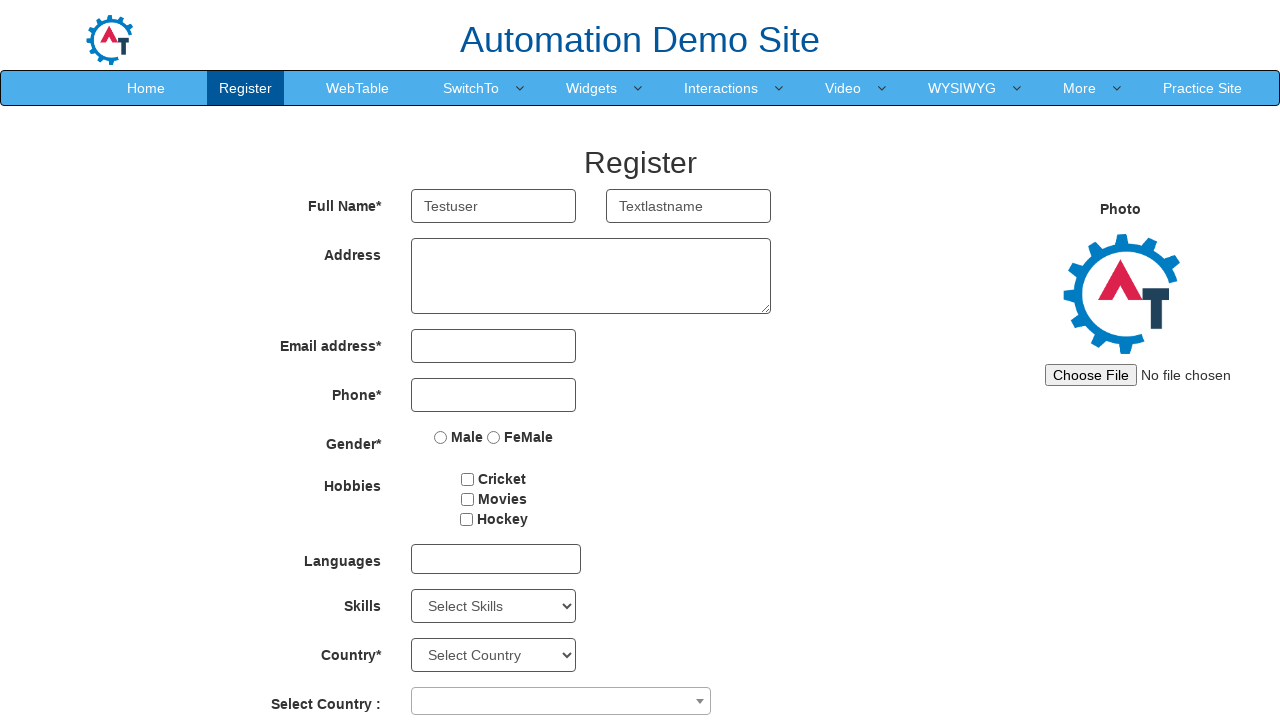

Filled address field with 'Address' on //textarea[contains(text(),'')]
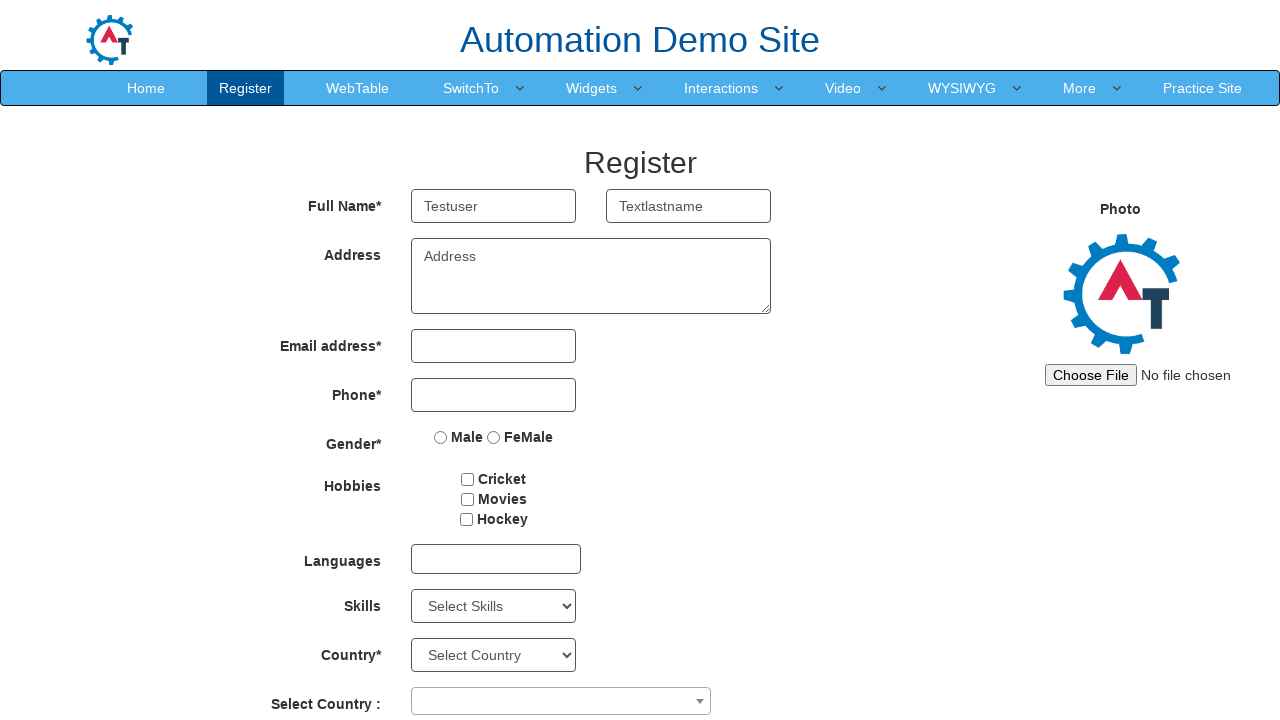

Filled email field with 'testuser234@example.com' on //input[@type='email']
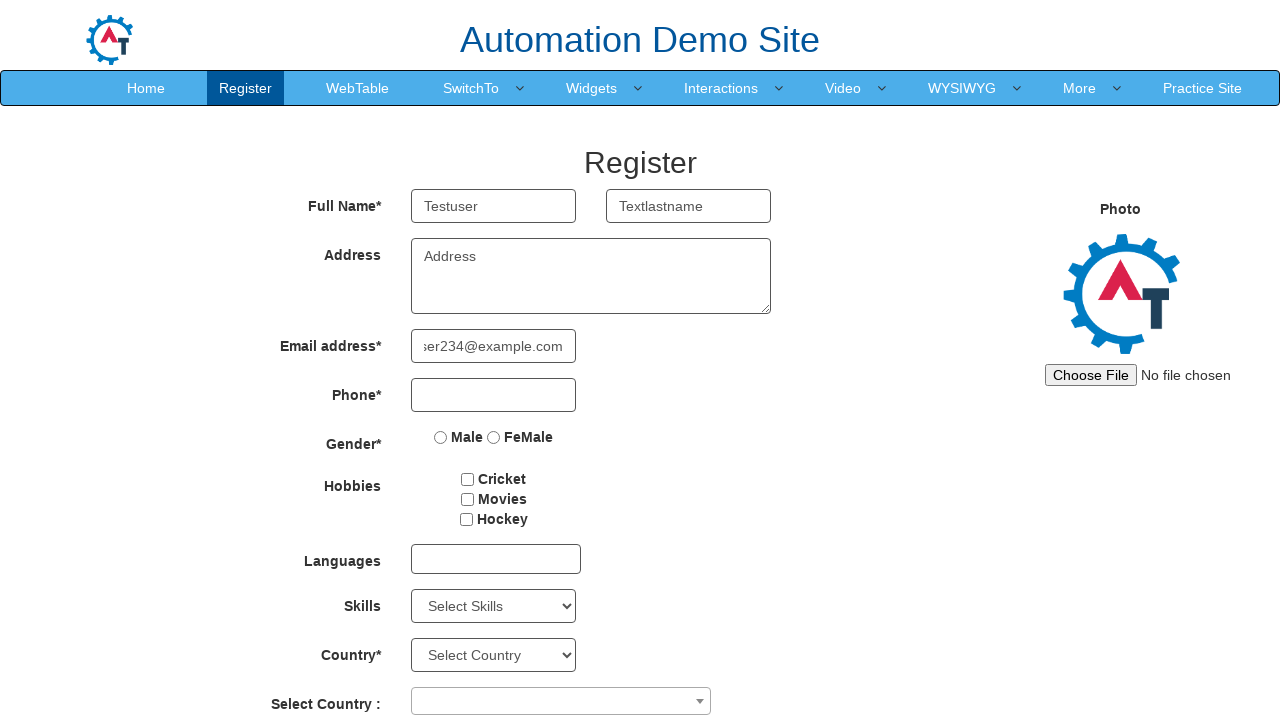

Filled phone field with '9876543210' on //input[@type='tel']
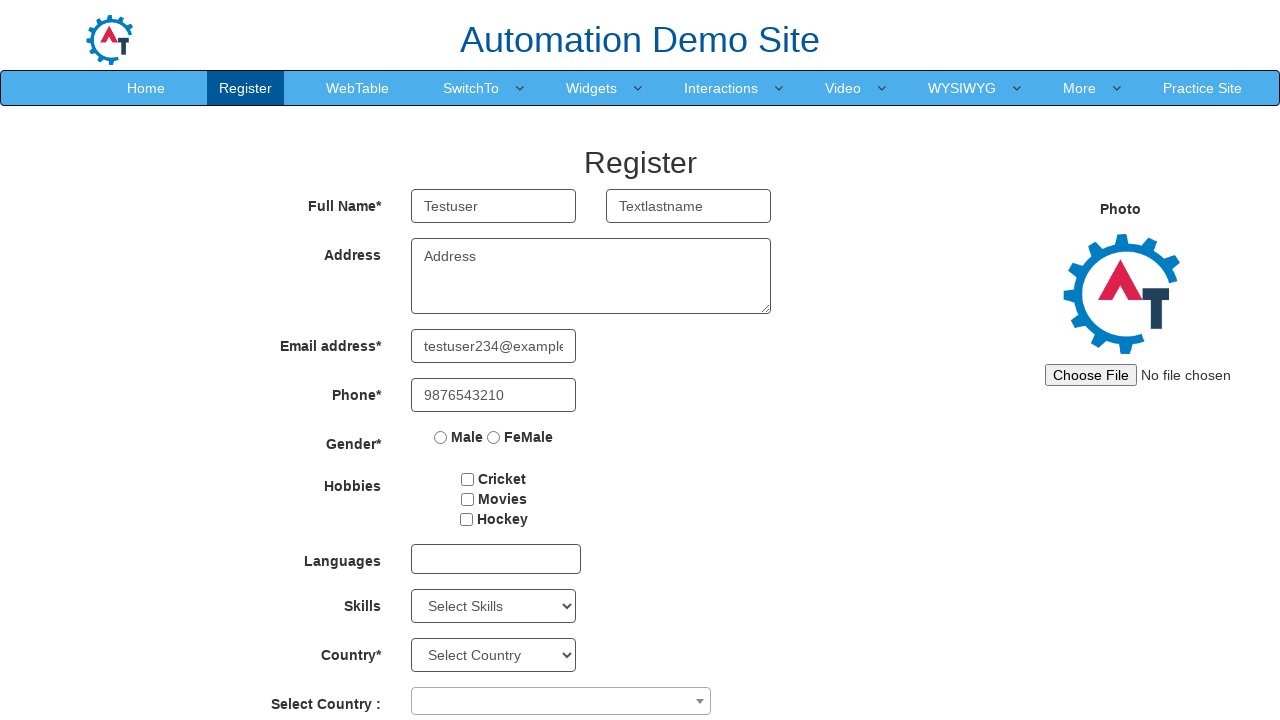

Filled password field with 'SecurePass123!' on //input[contains(@id,'firstpassword')]
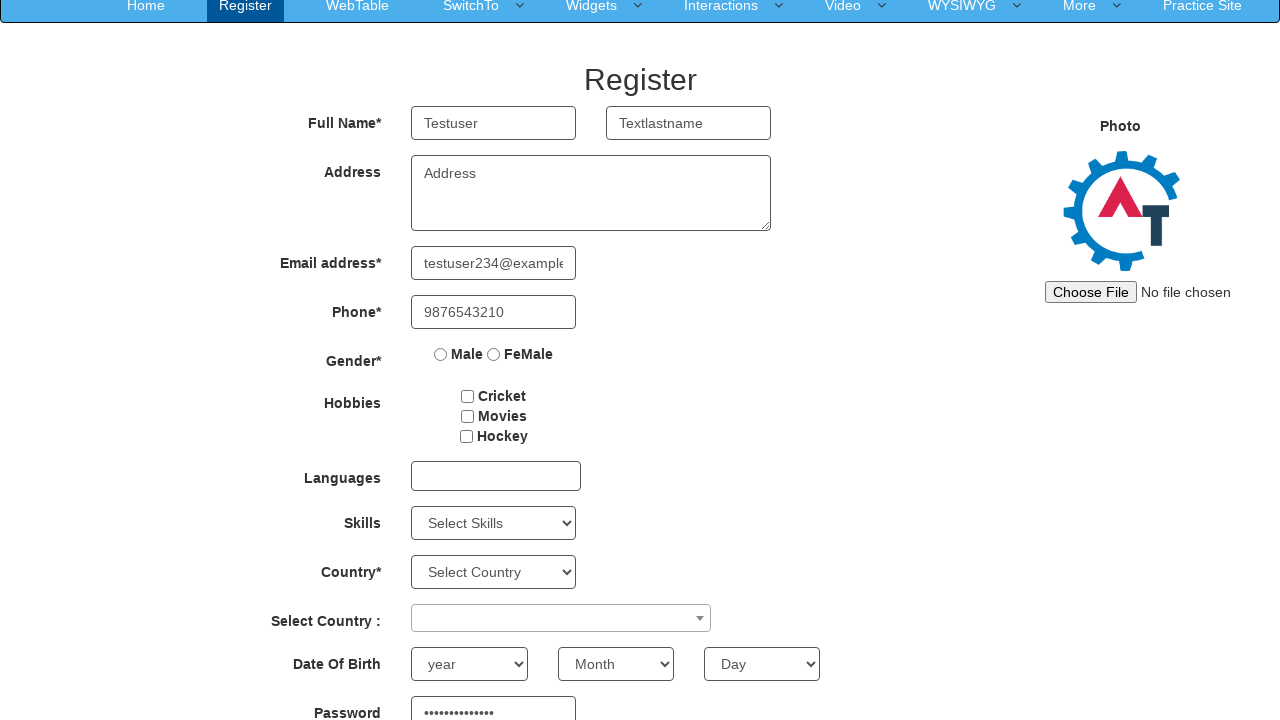

Filled confirm password field with 'SecurePass123!' on //input[contains(@id,'secondpassword')]
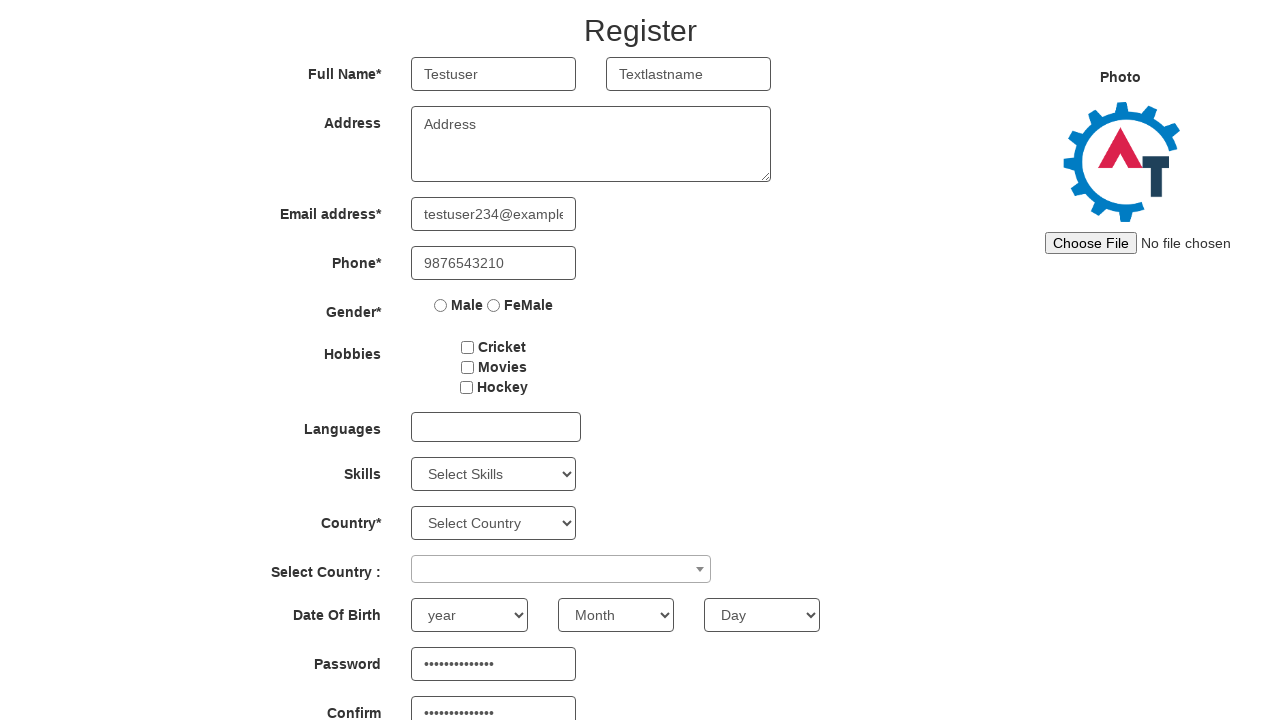

Registration form completely filled with all required fields
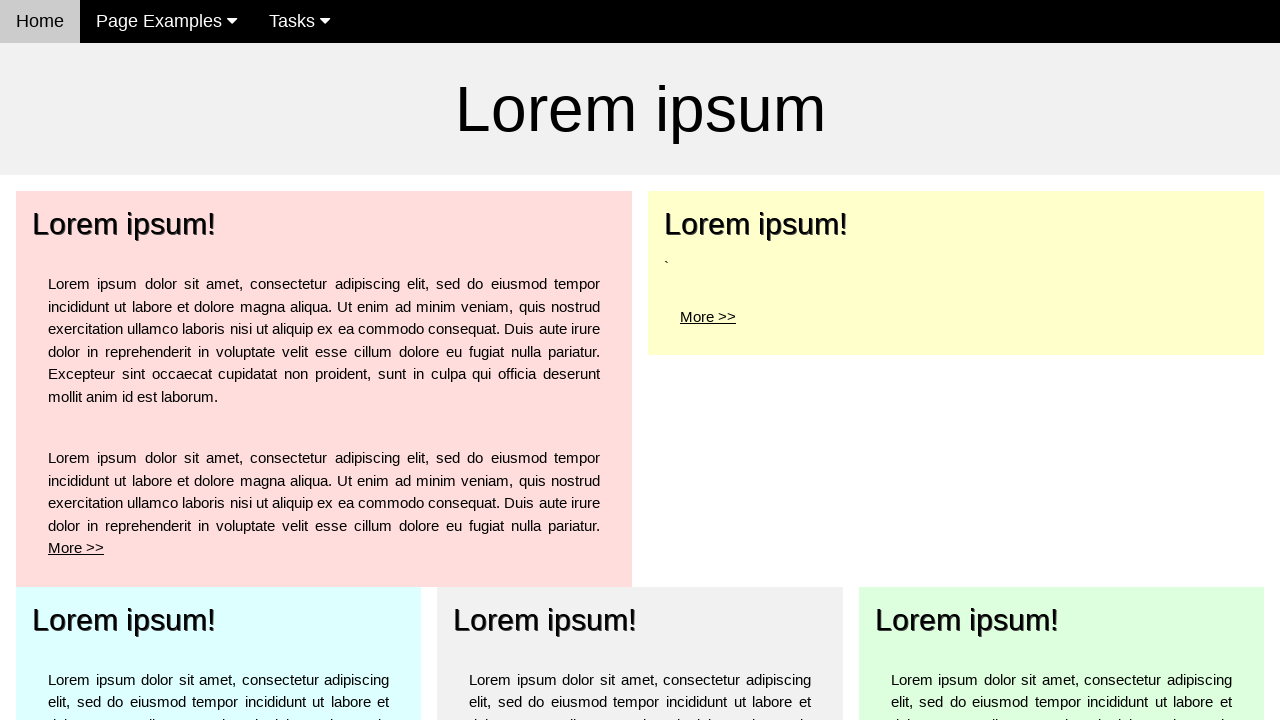

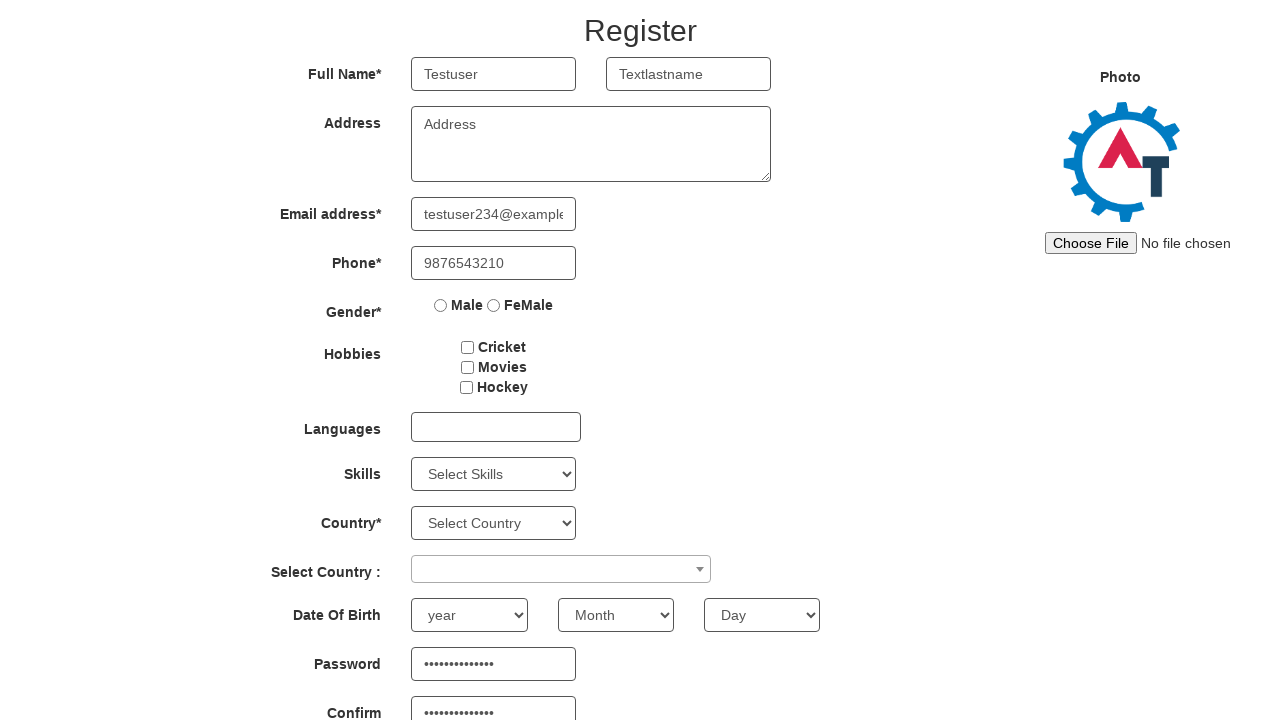